Navigates to a demo page and verifies that today's date is displayed on the page by checking for a span element containing the current date in yyyy/M/dd format

Starting URL: http://demoaut-mimic.kazurayam.com/

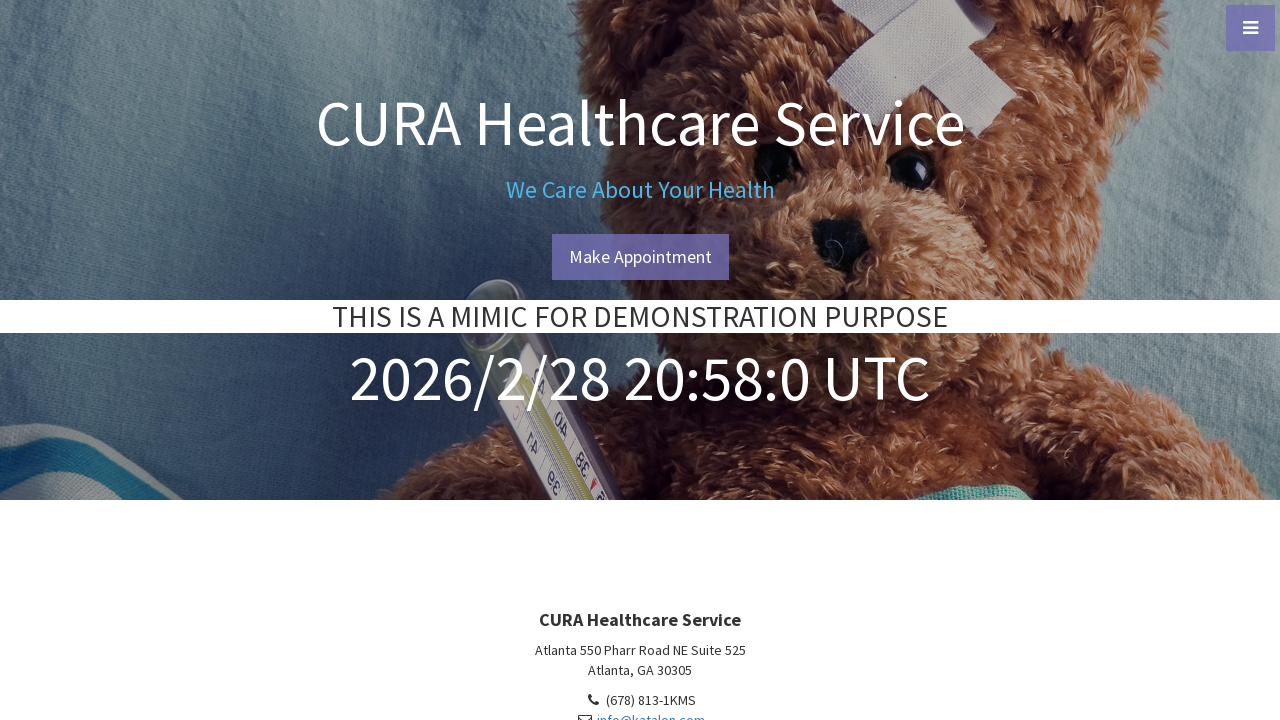

Navigated to demo page
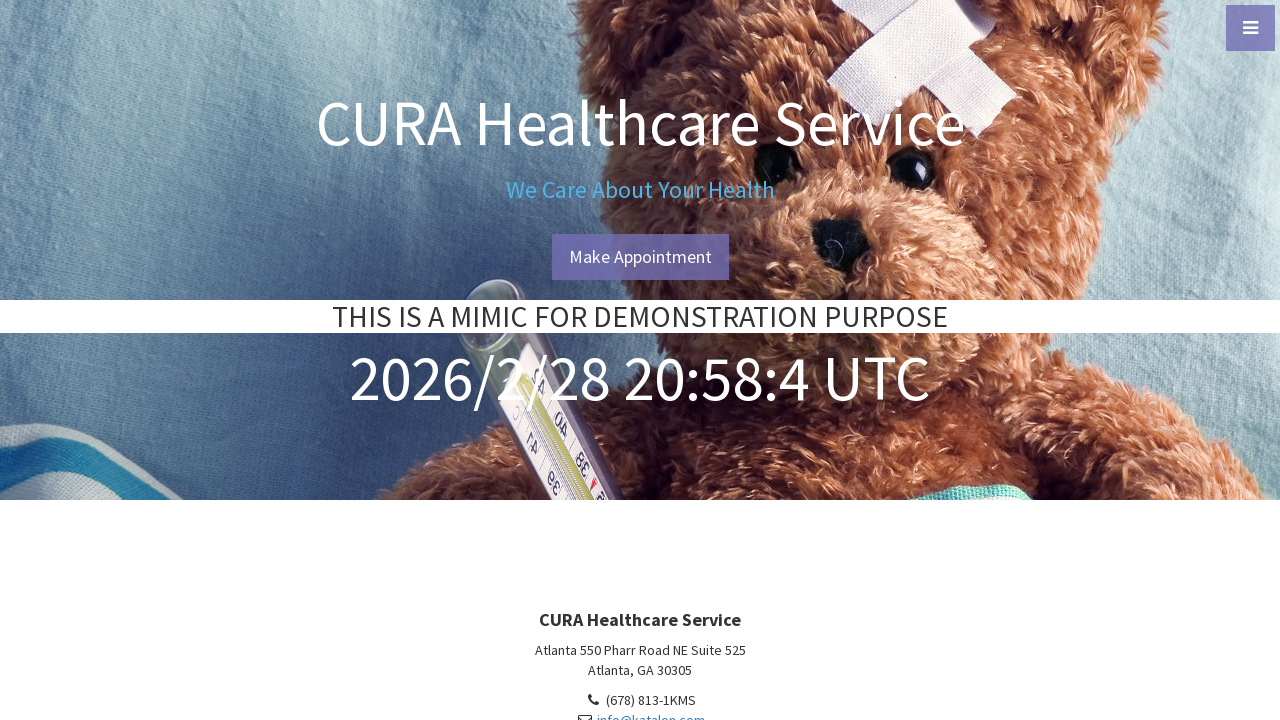

Verified that today's date (2026/2/28) is displayed on the page
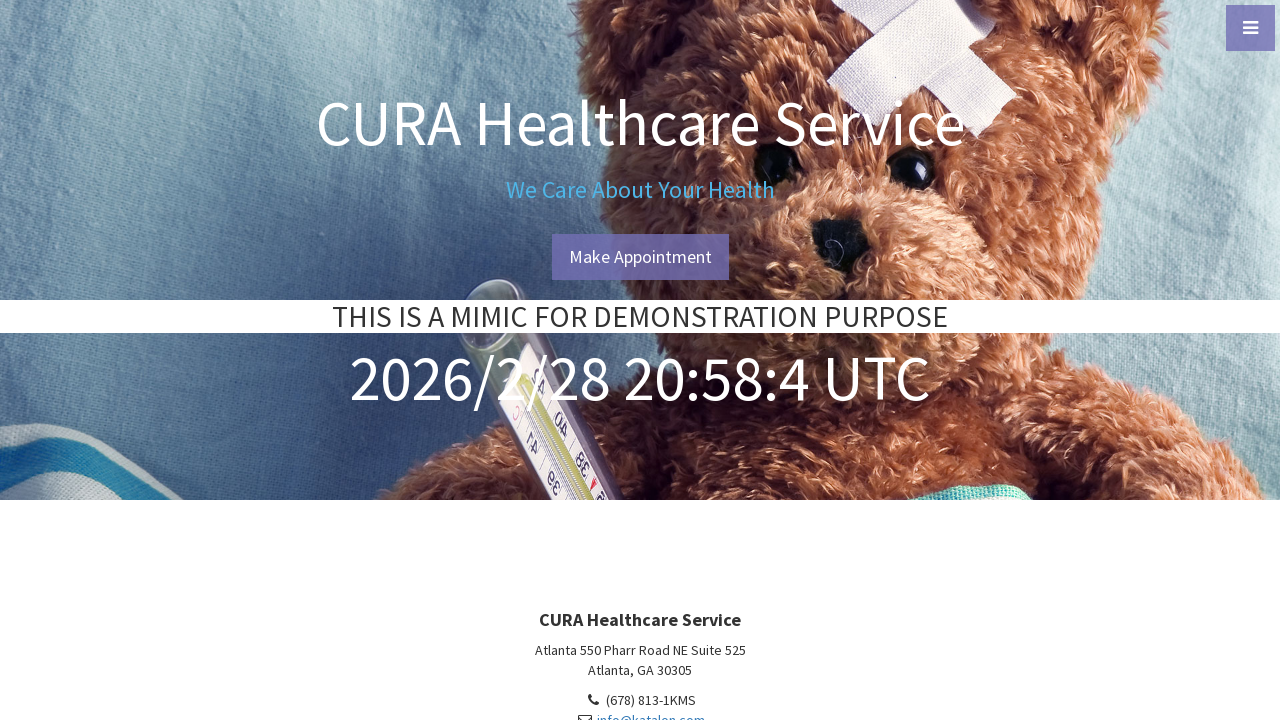

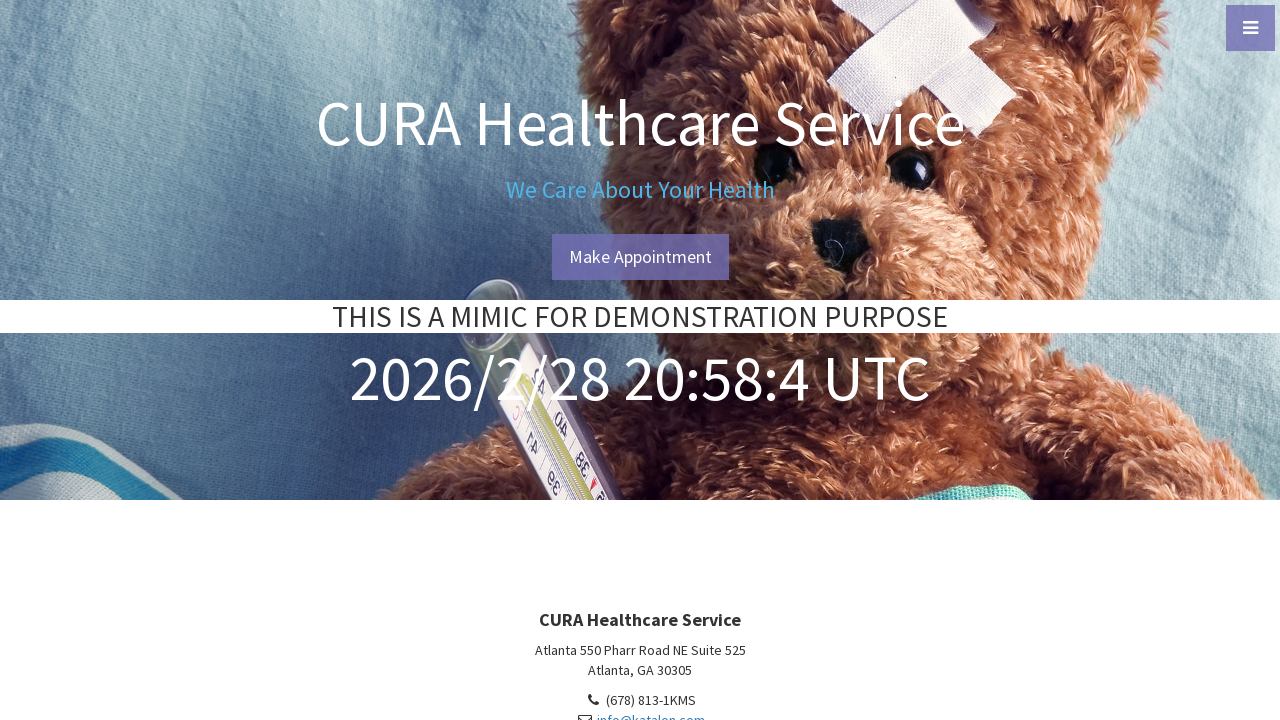